Navigates to the Naraiman website, maximizes the browser window, and verifies the page loads by retrieving the page title.

Starting URL: https://naraiman.com/

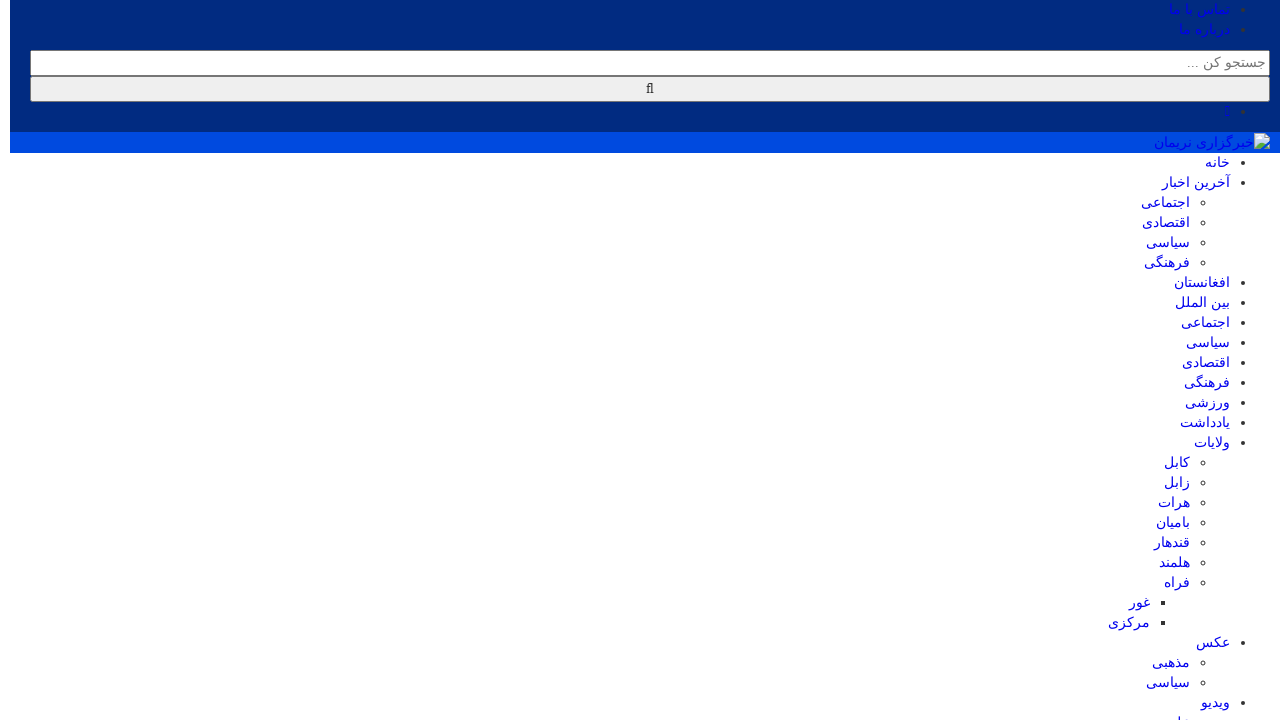

Set viewport size to 1920x1080
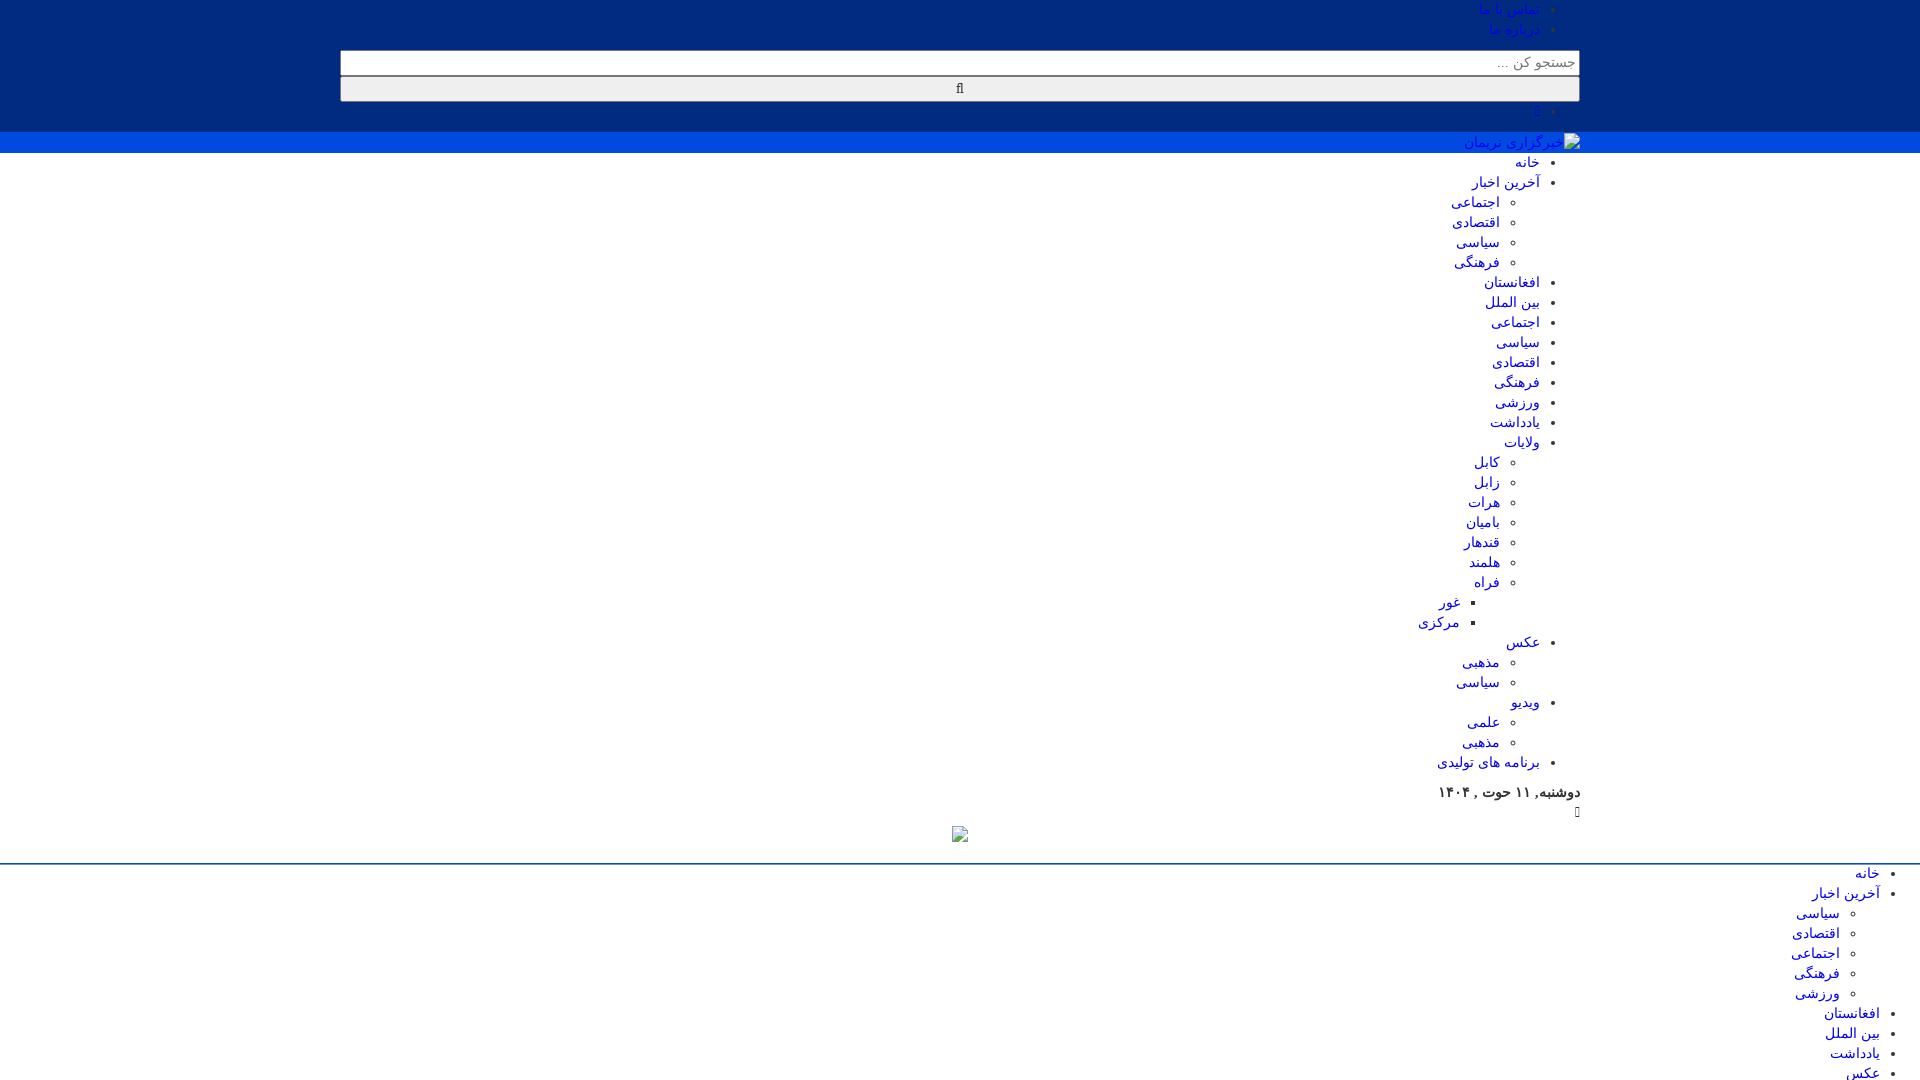

Page DOM content loaded
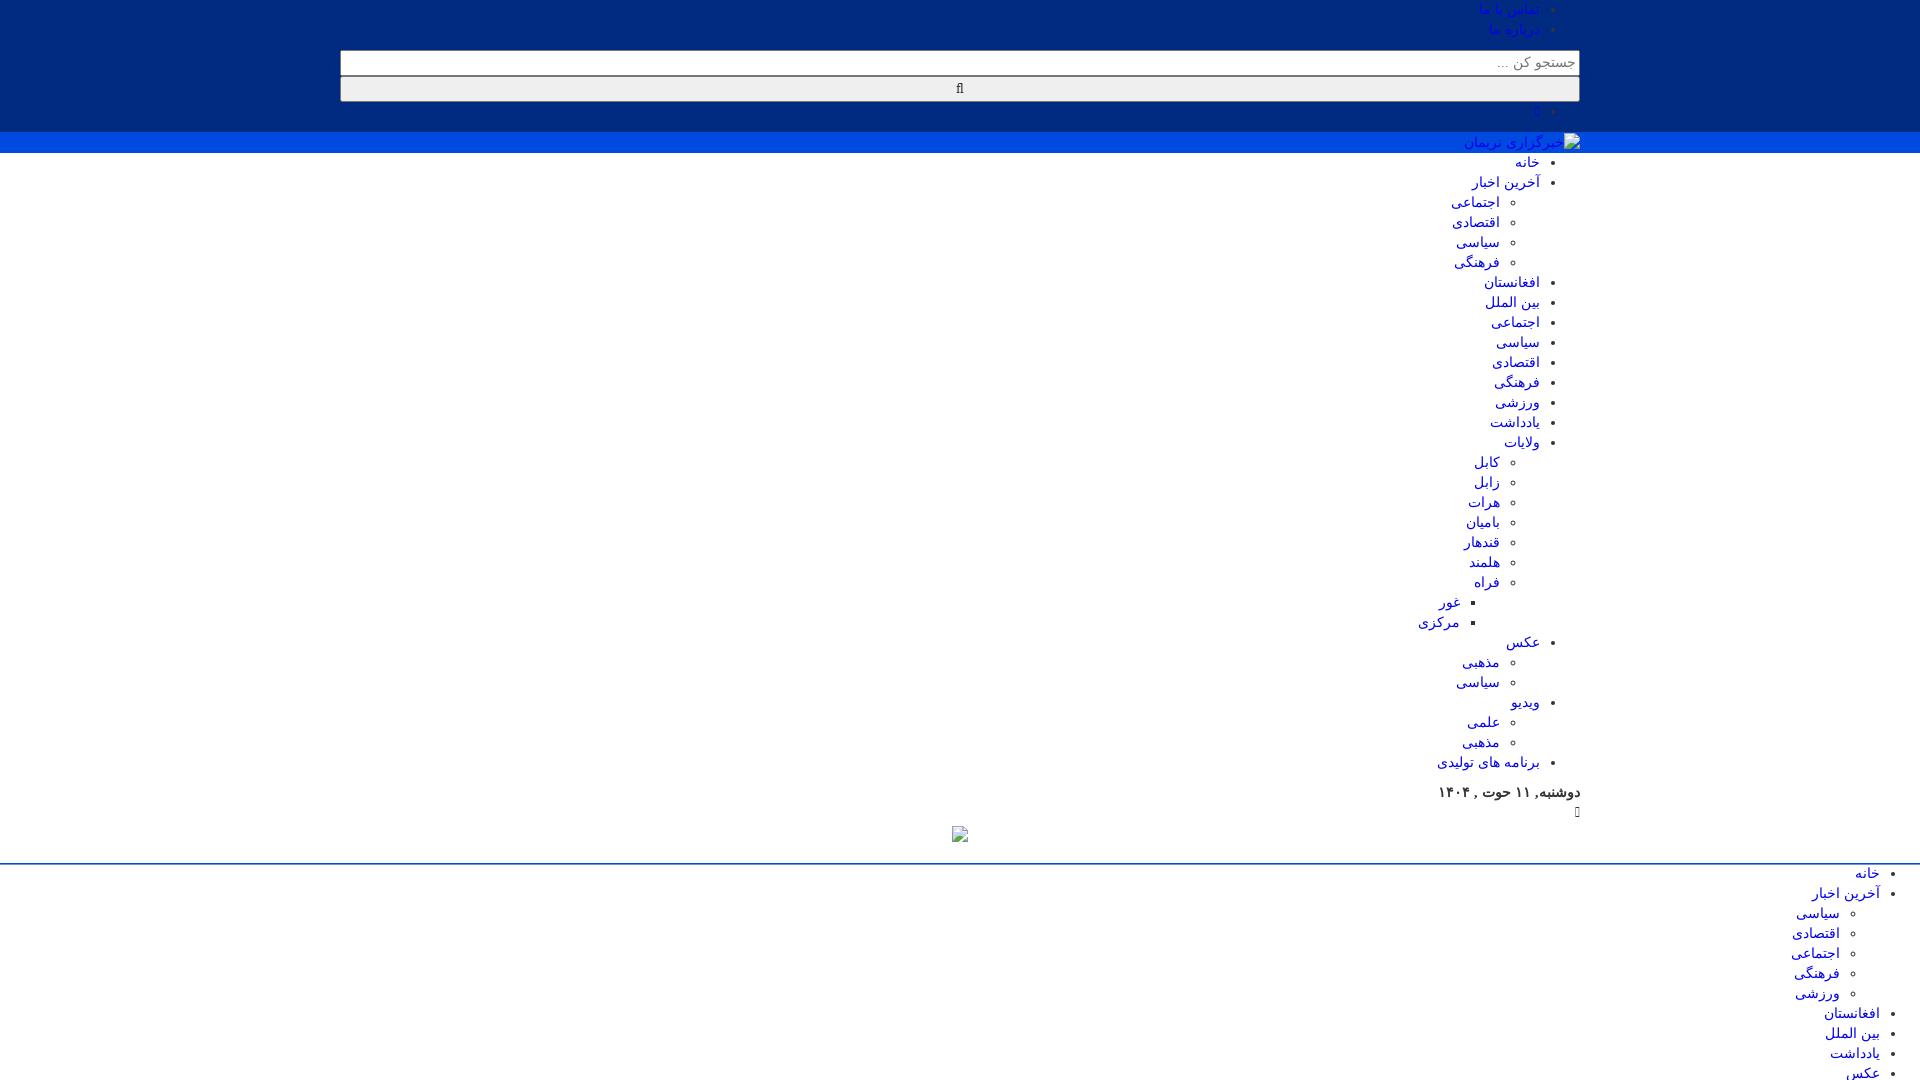

Retrieved page title: 'خبرگزاری نریمان'
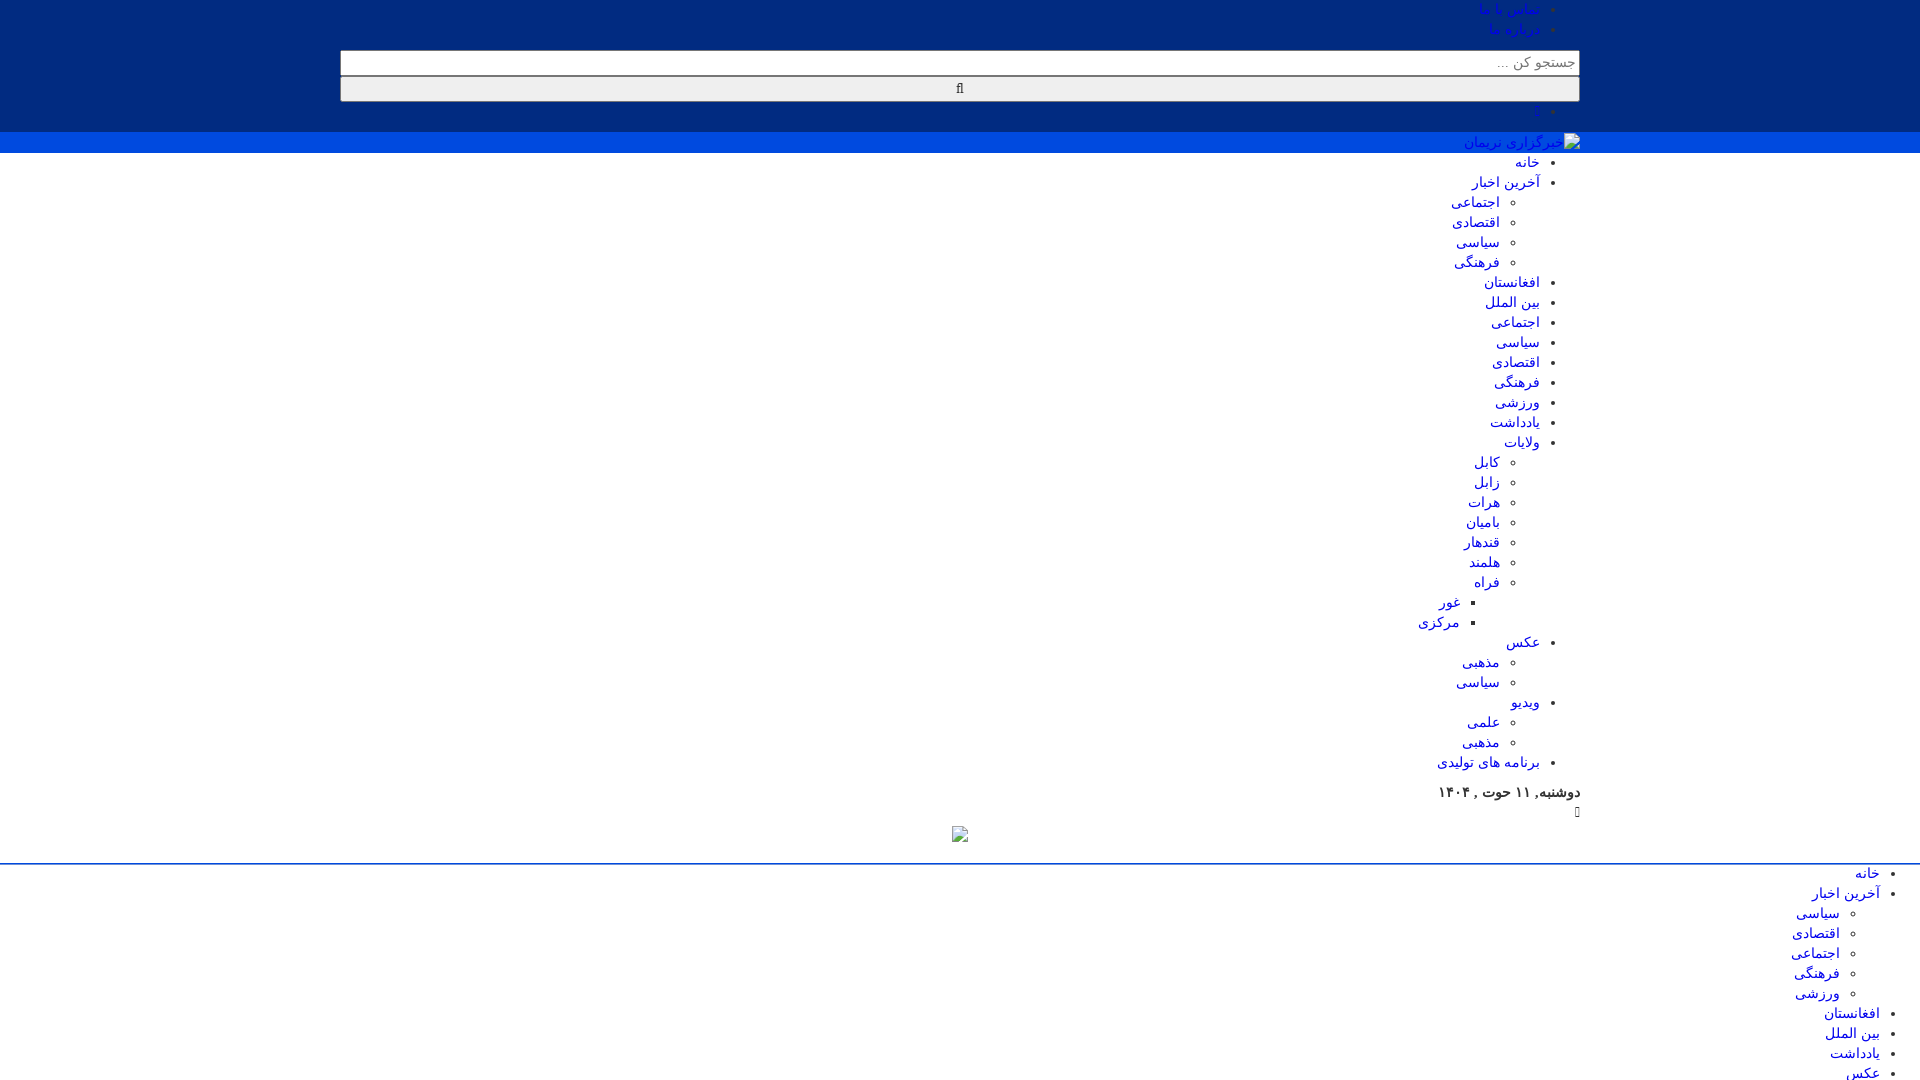

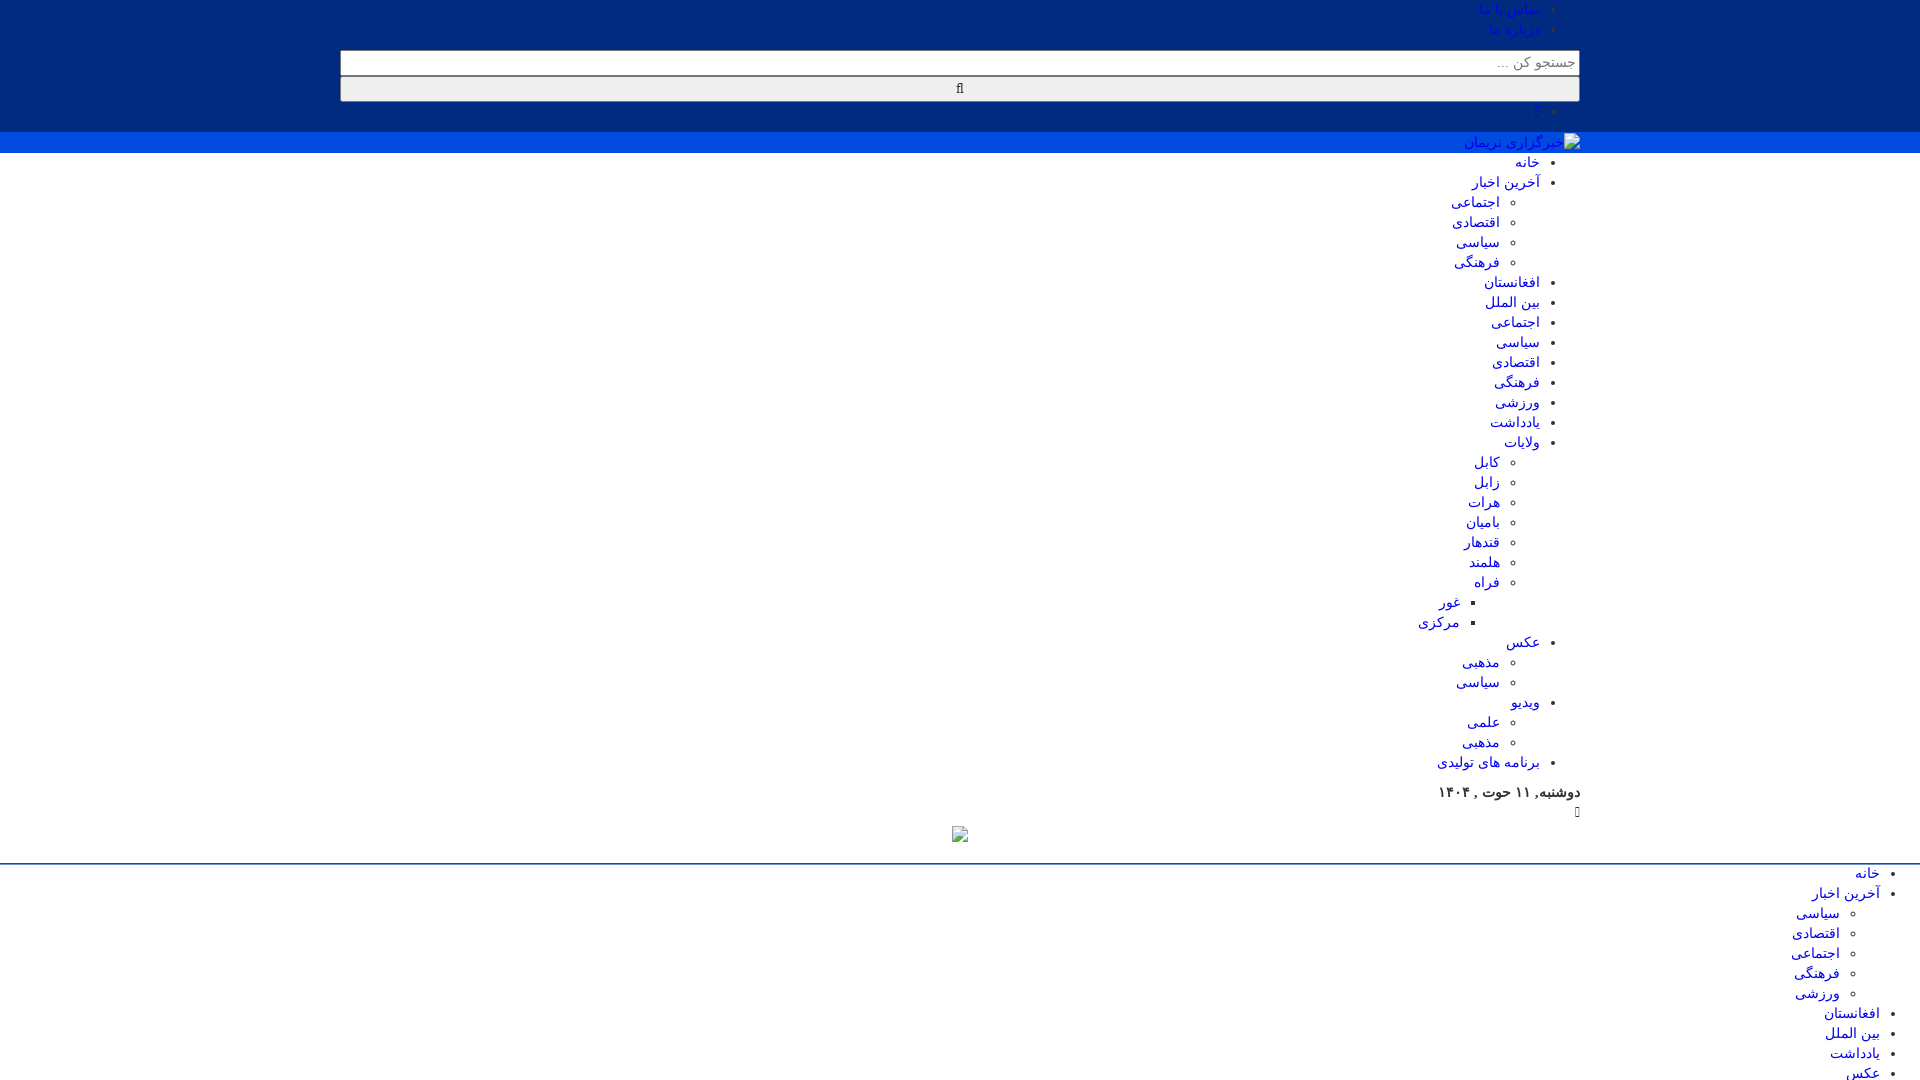